Navigates to testuj.pl and verifies the page loads successfully by checking the URL

Starting URL: https://testuj.pl/

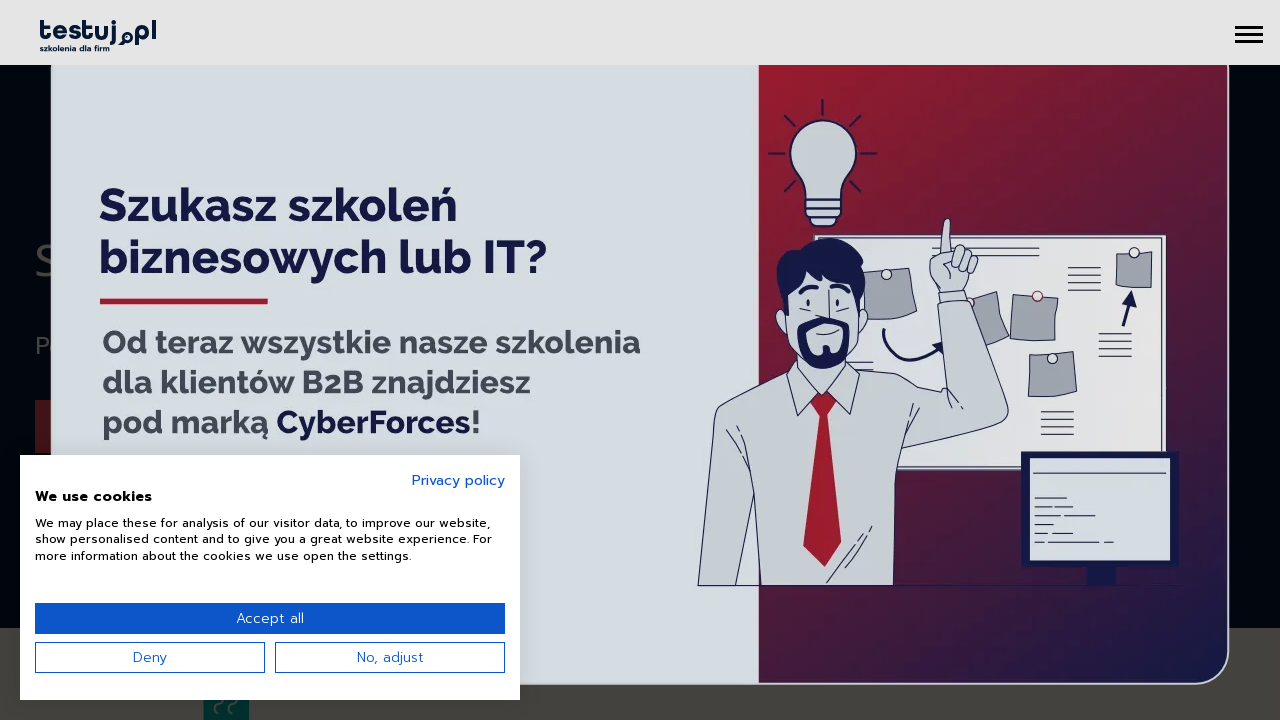

Waited for page to load (domcontentloaded state)
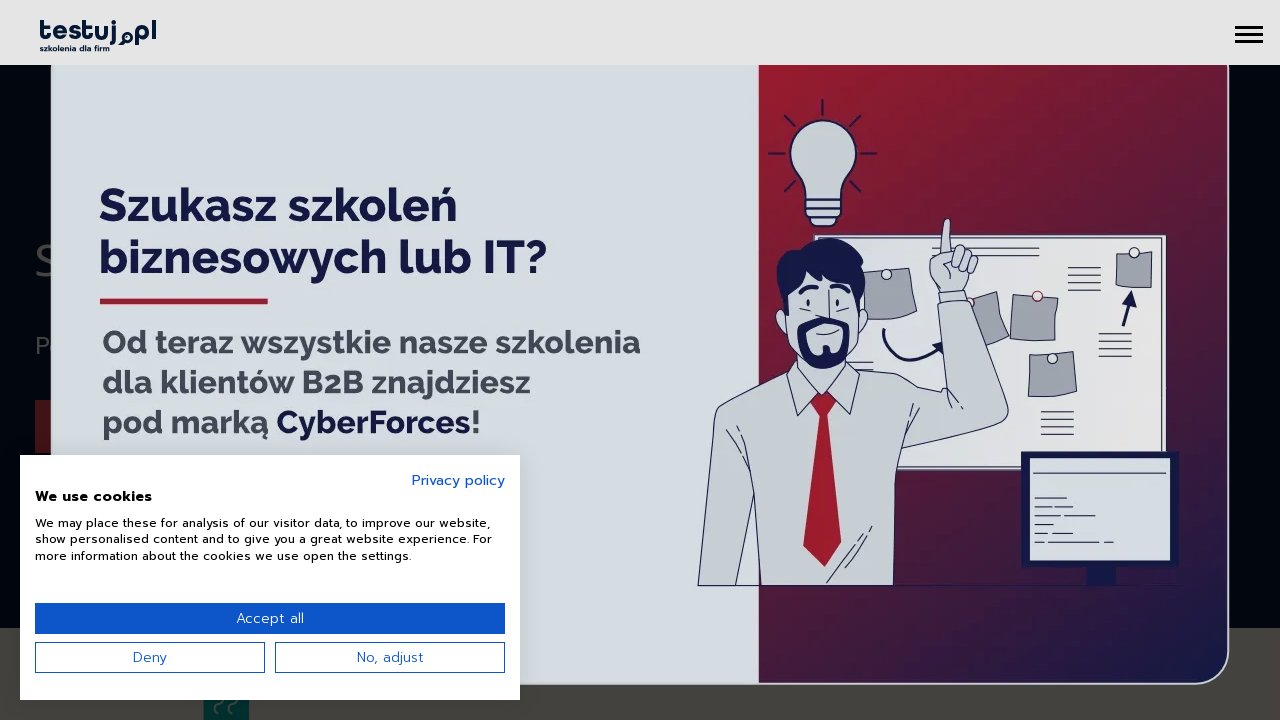

Verified that the current URL is https://testuj.pl/
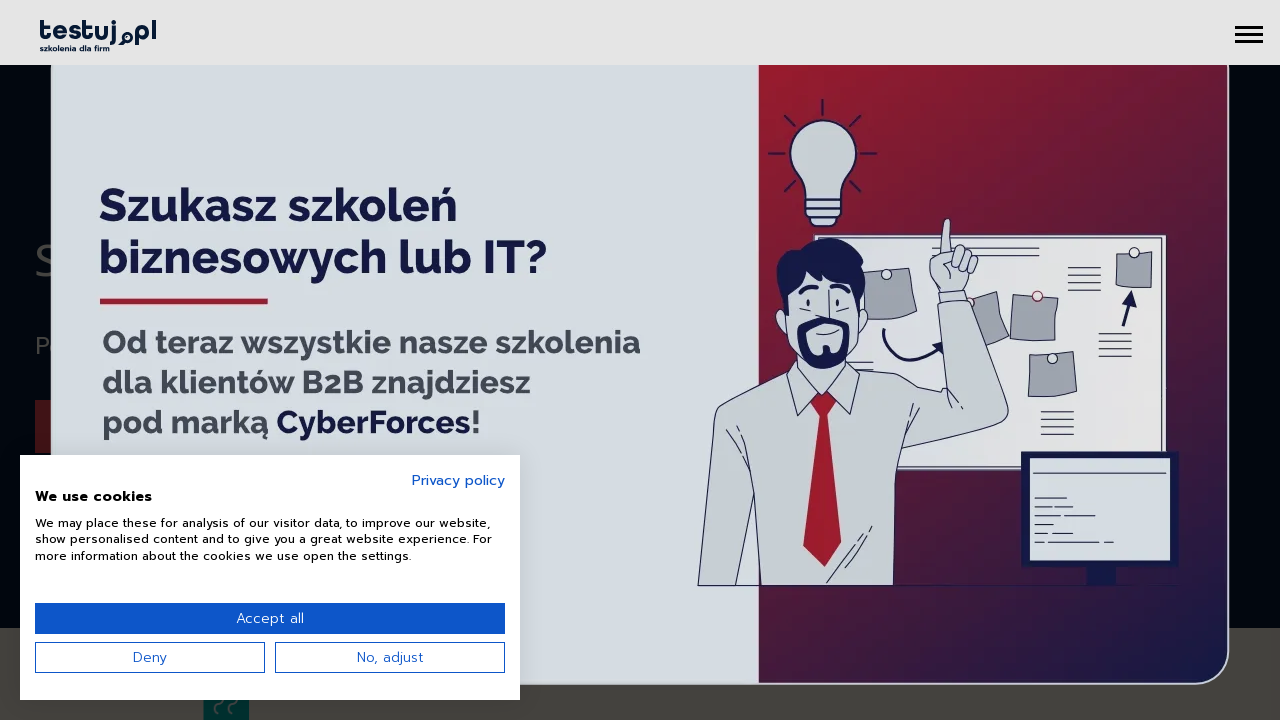

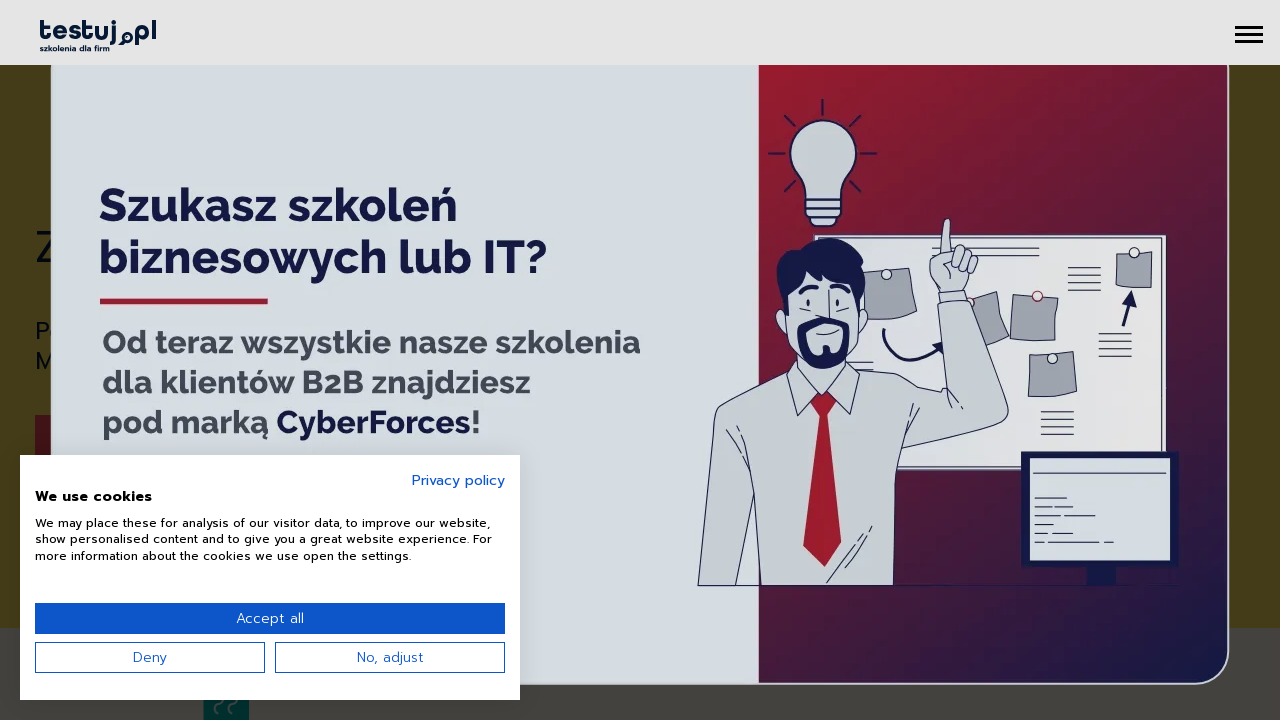